Tests slider interaction on a SIP calculator by dragging the monthly investment slider and verifying that the input value increases after the drag operation.

Starting URL: https://groww.in/calculators/sip-calculator

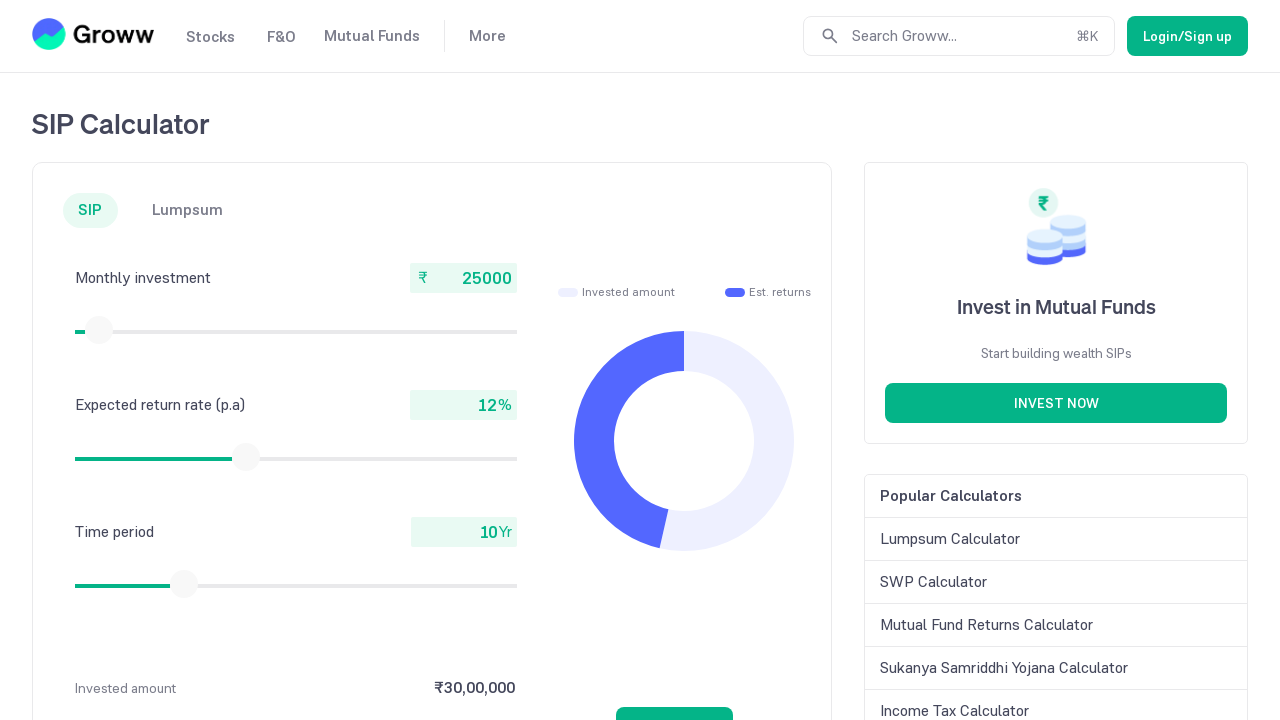

Located the monthly investment slider element
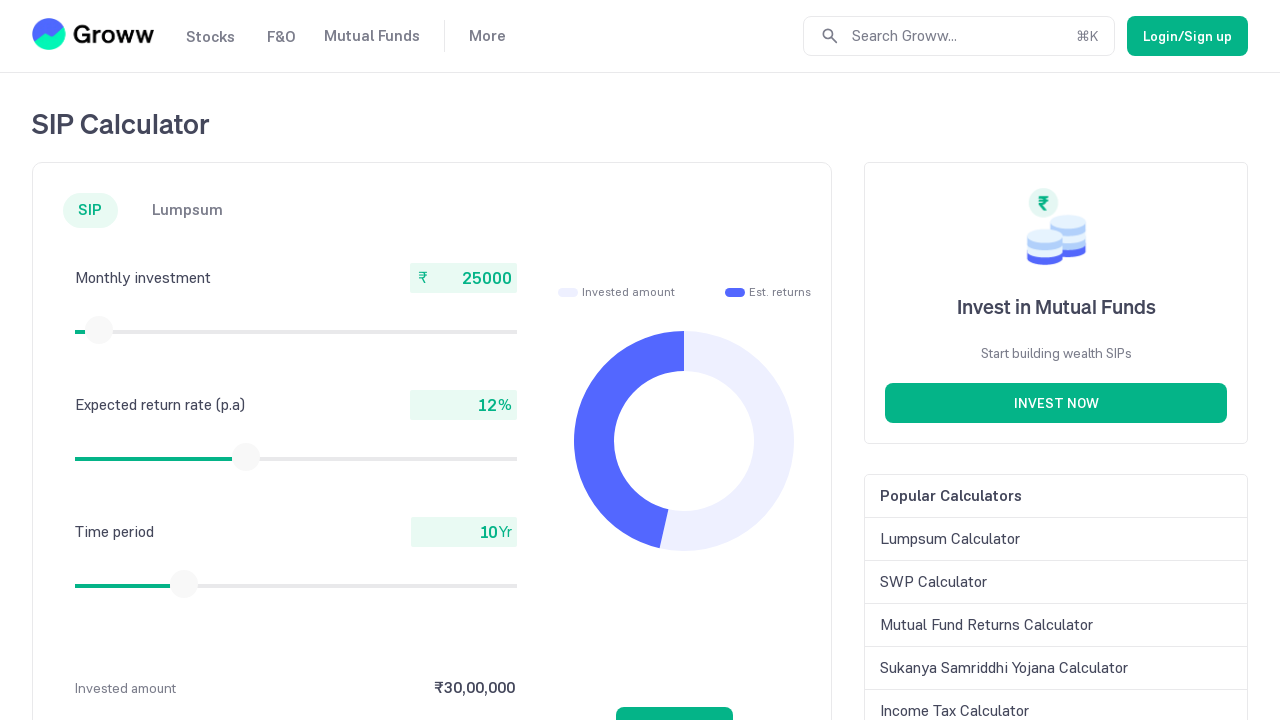

Located the monthly investment input field
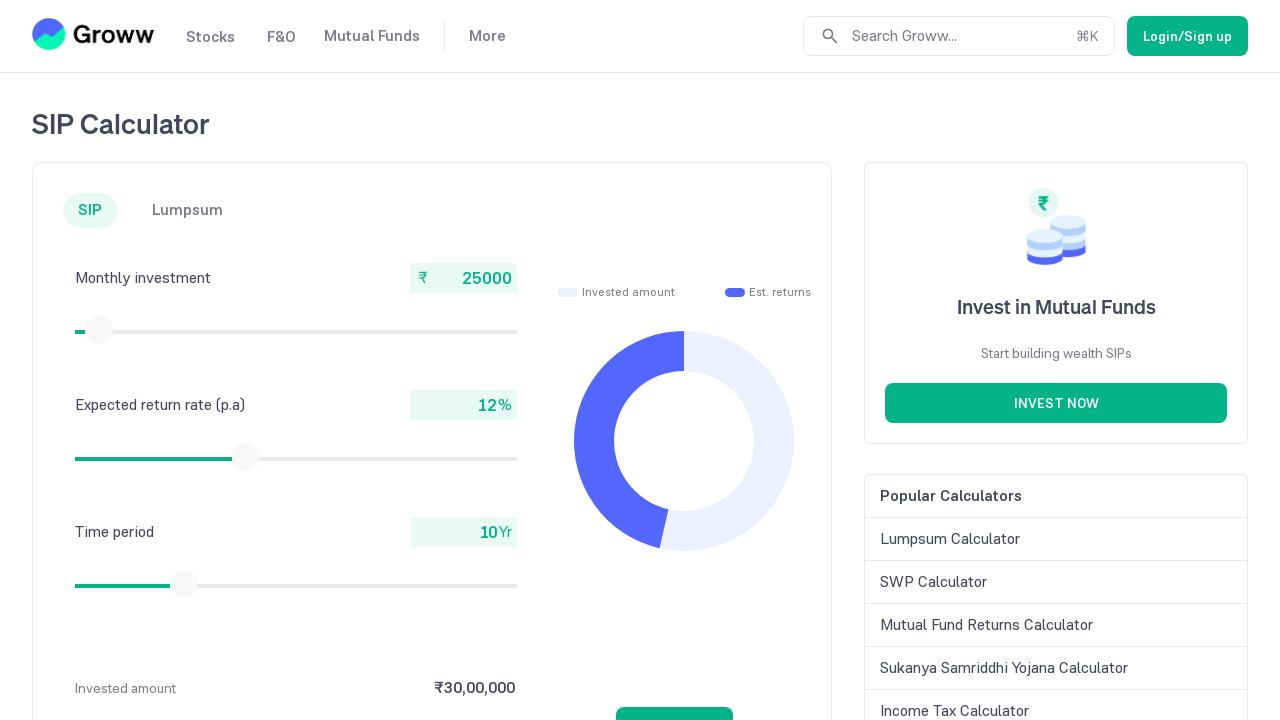

Retrieved initial slider value: 25000
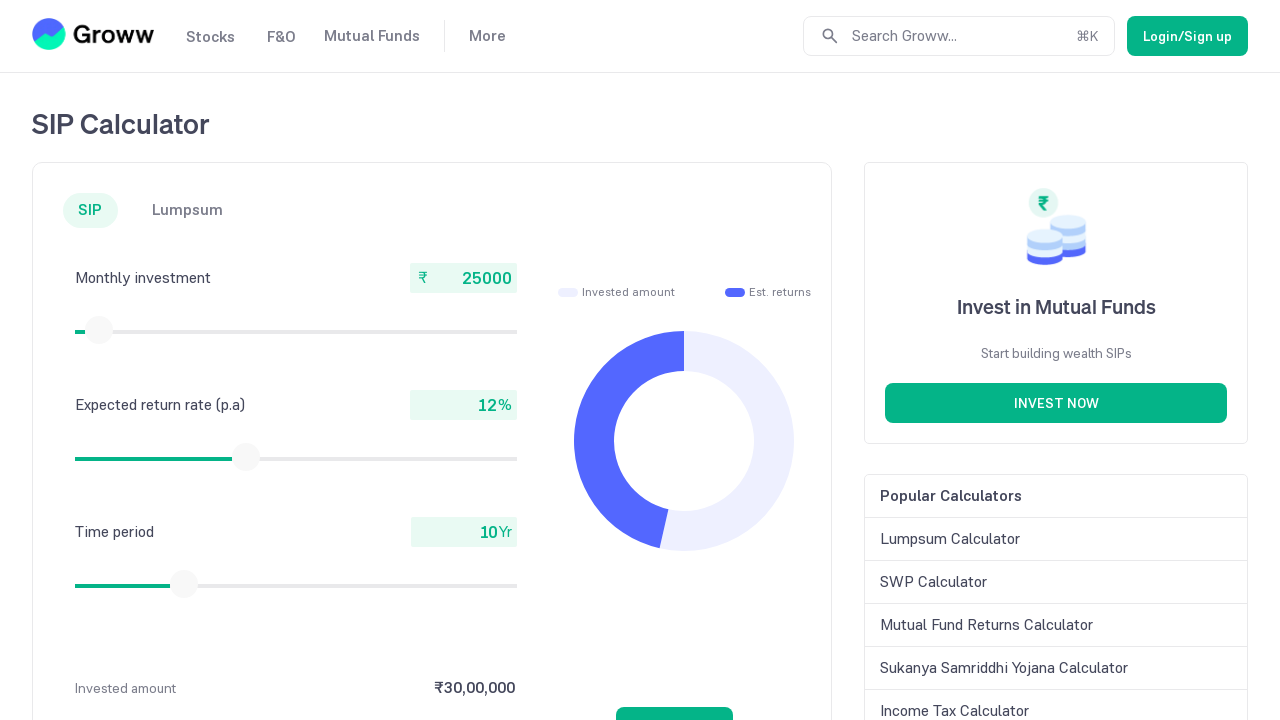

Retrieved slider bounding box dimensions
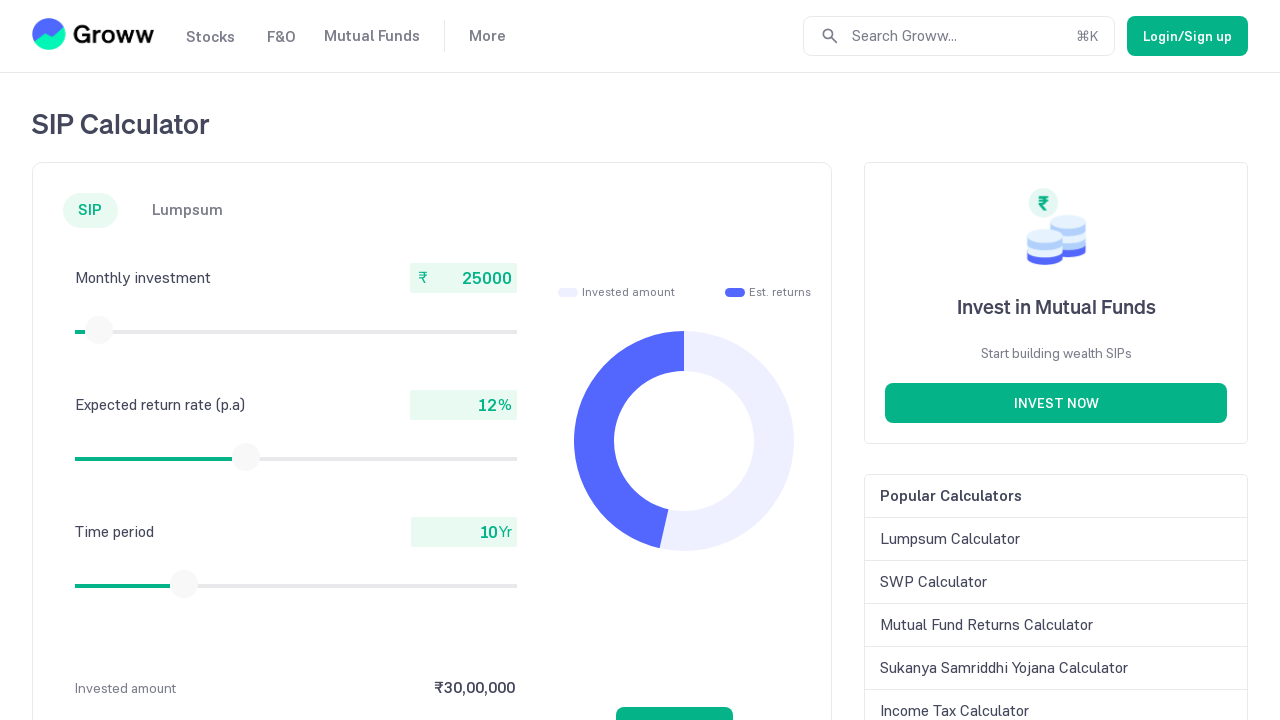

Moved mouse to center of slider at (99, 330)
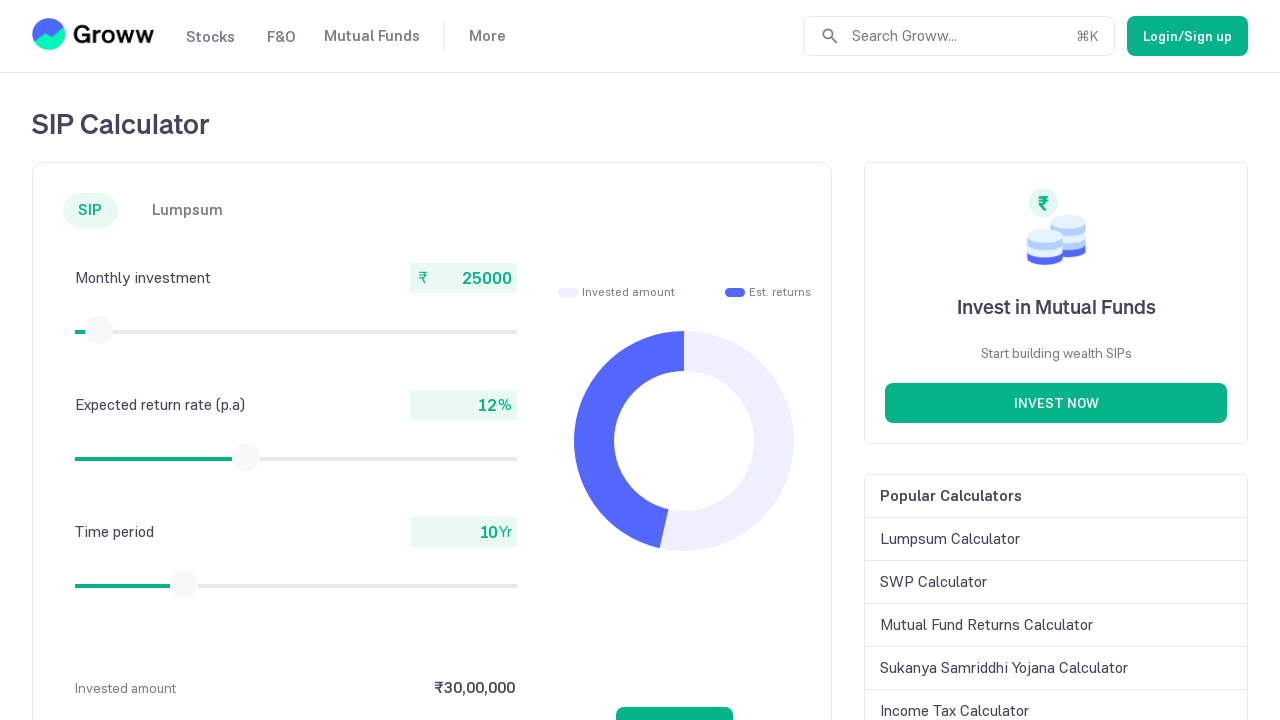

Pressed mouse button down on slider at (99, 330)
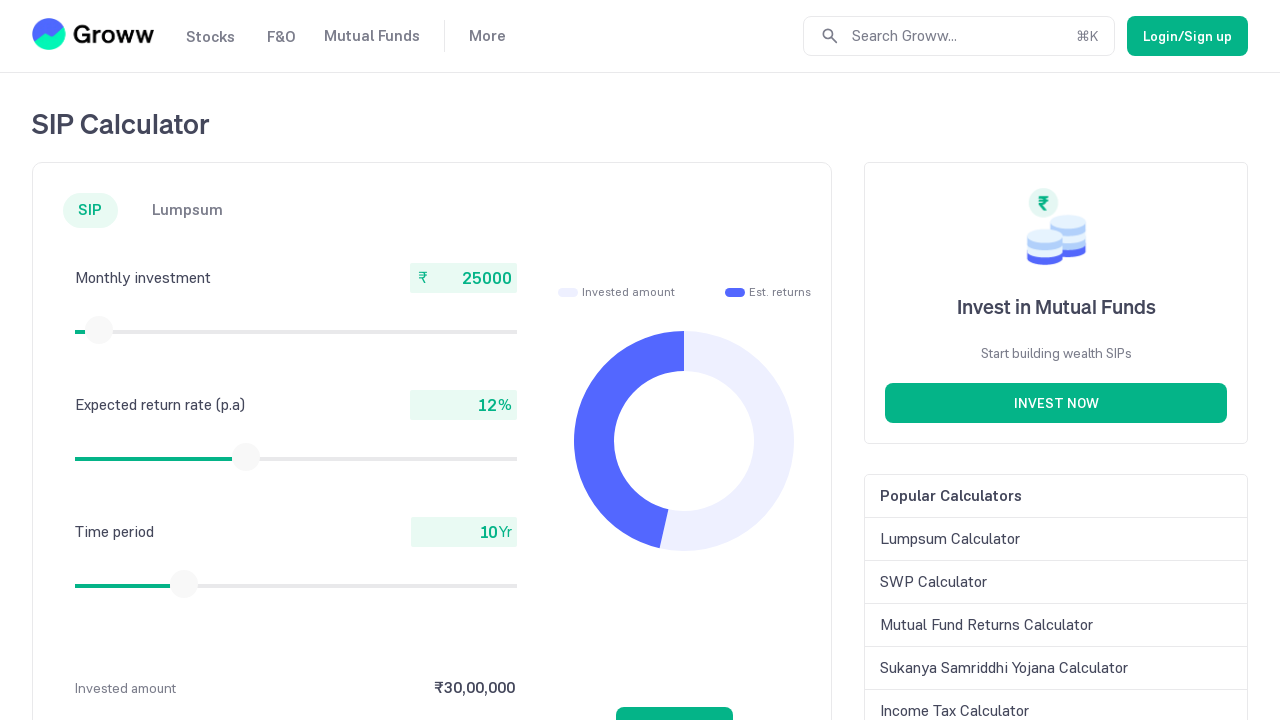

Dragged slider 30 pixels to the right at (115, 330)
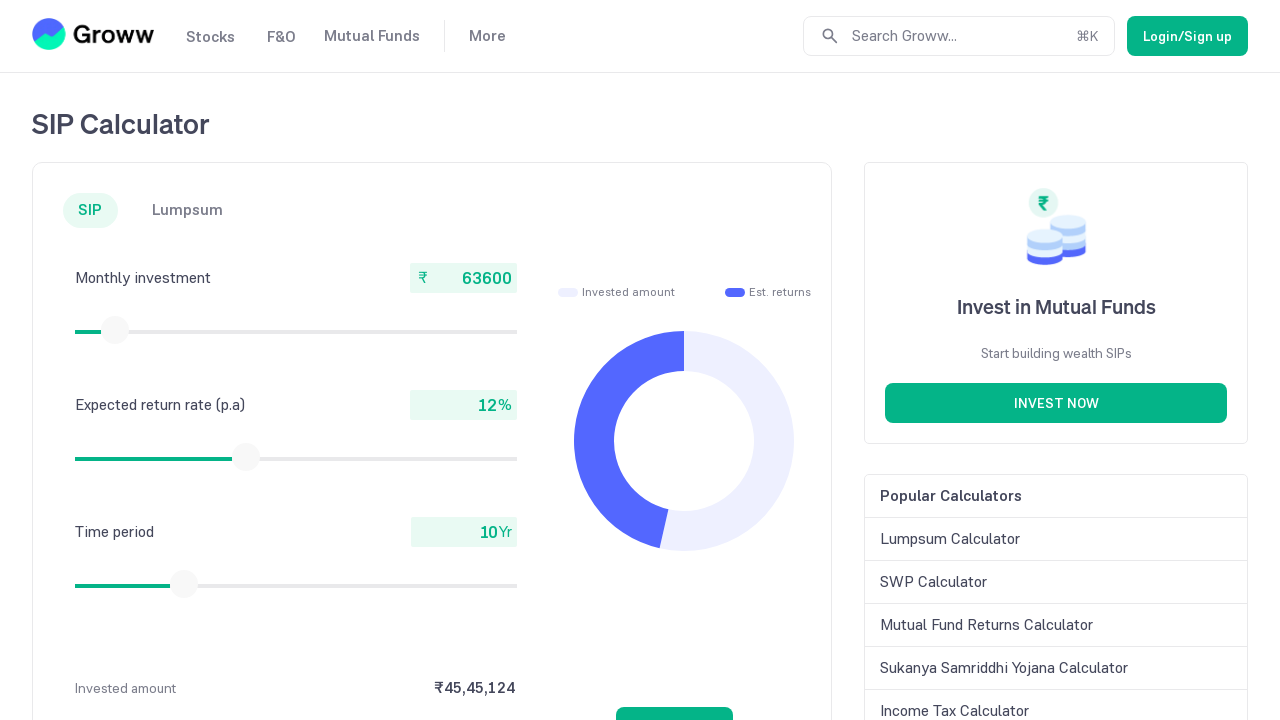

Released mouse button after slider drag at (115, 330)
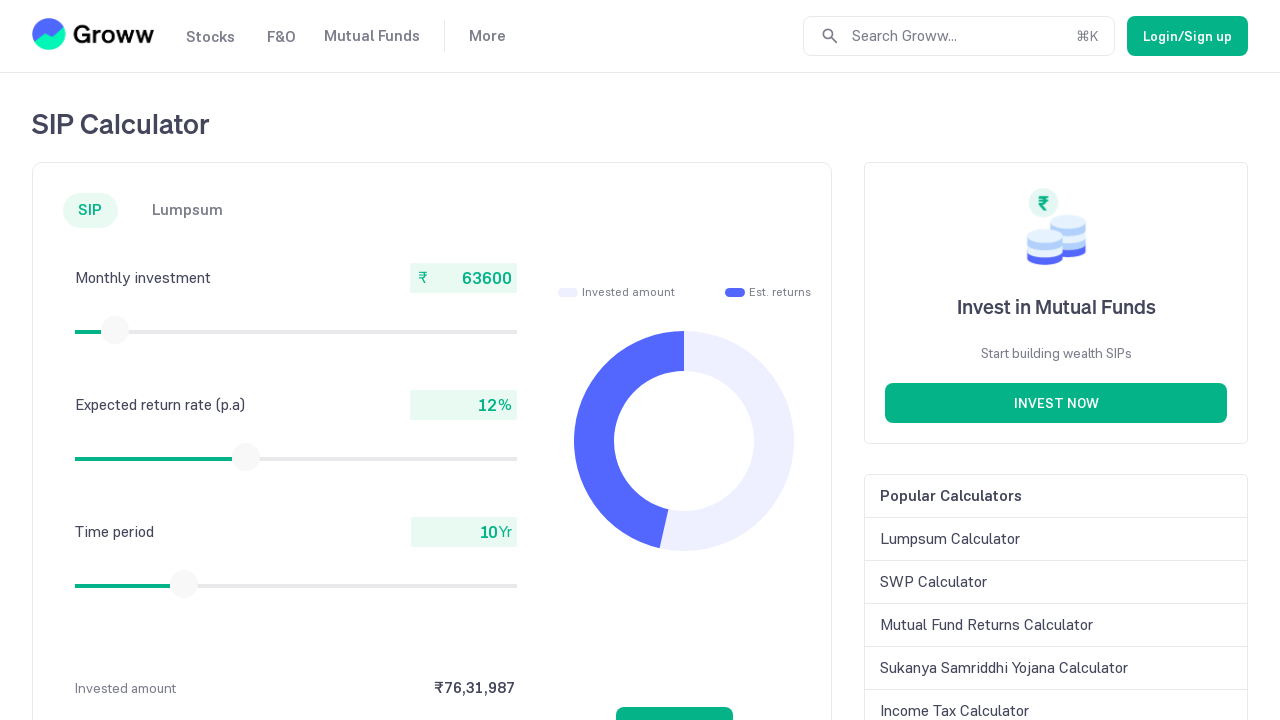

Retrieved slider value after drag: 63600
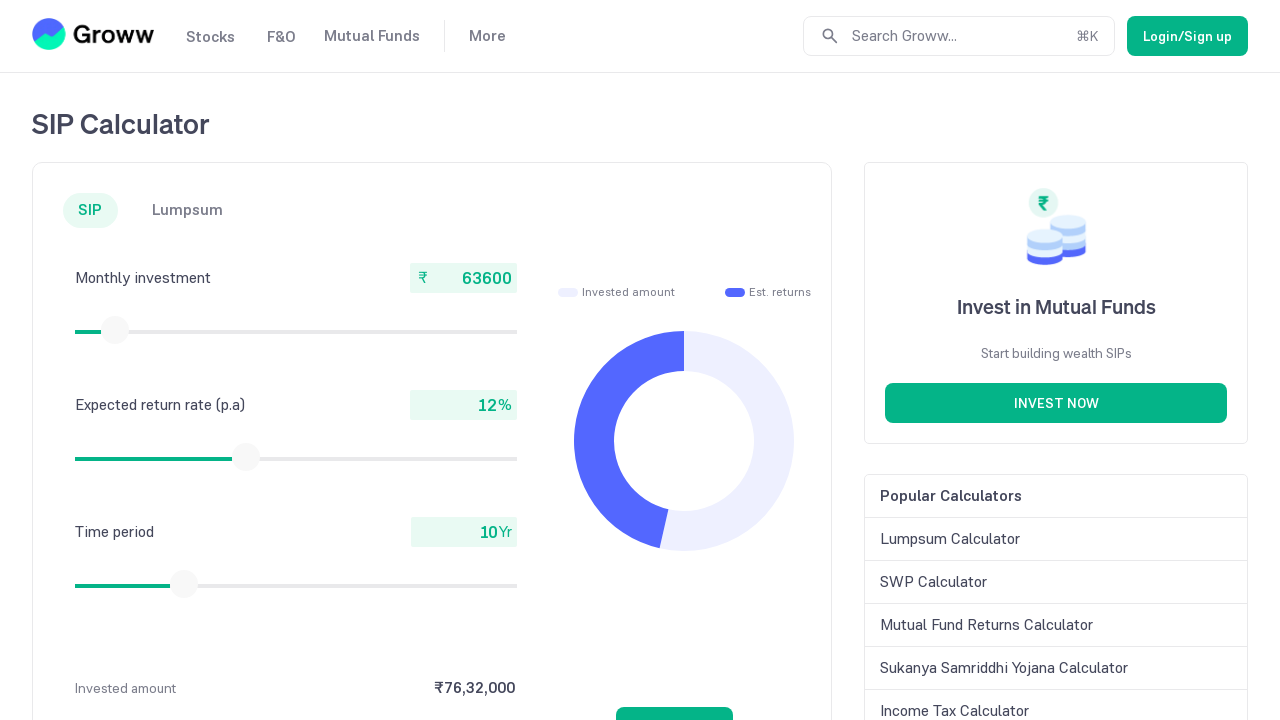

Assertion passed: slider value increased from 25000 to 63600
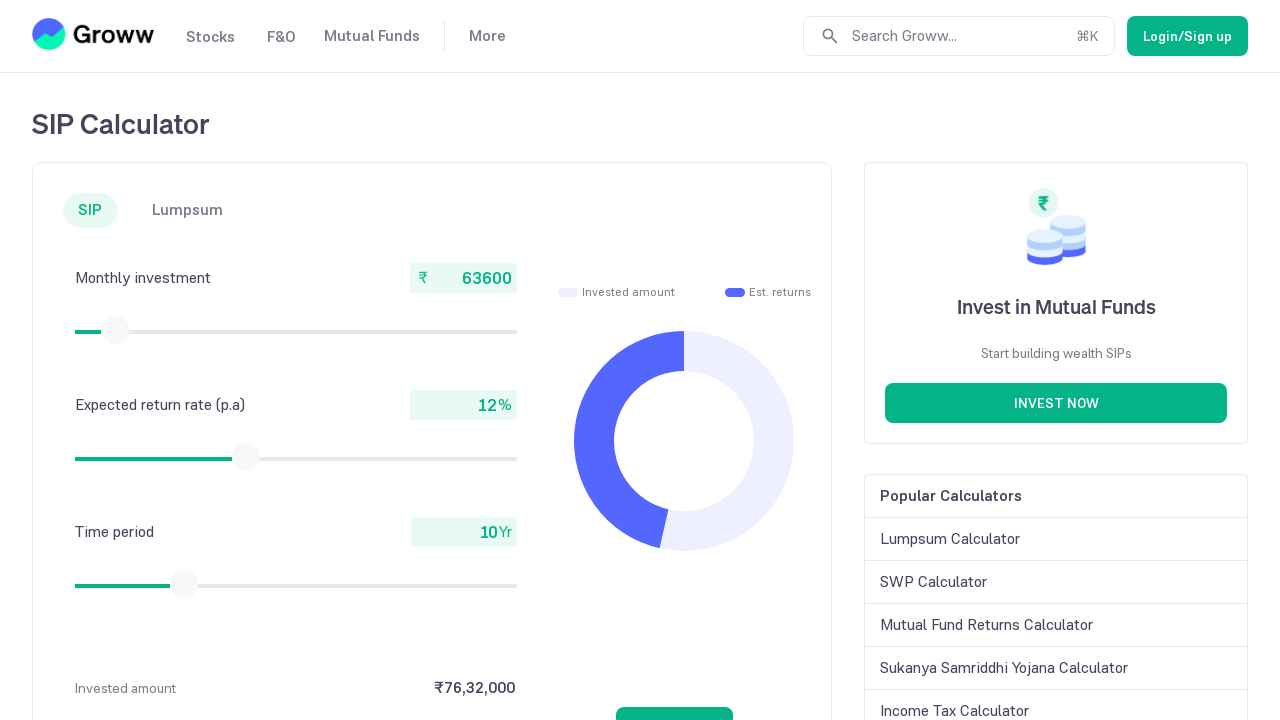

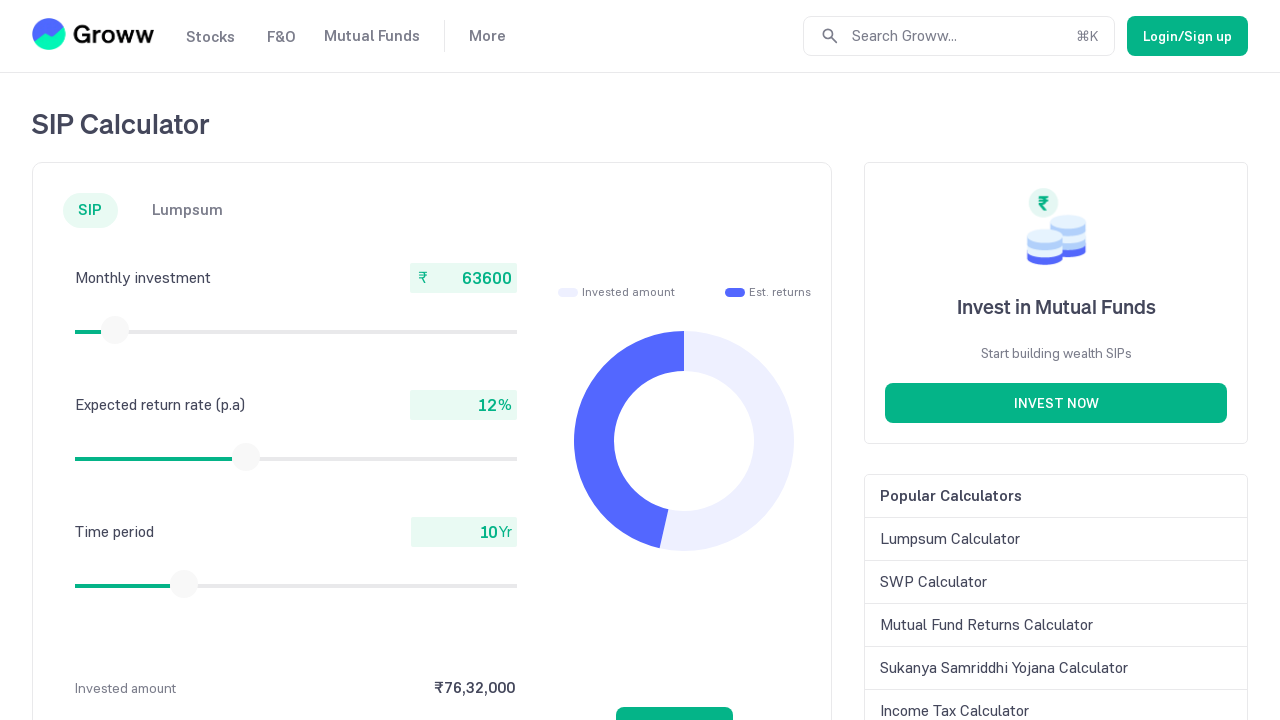